Navigates to the Ultimate QA website and maximizes the browser window to verify the page loads correctly.

Starting URL: https://ultimateqa.com

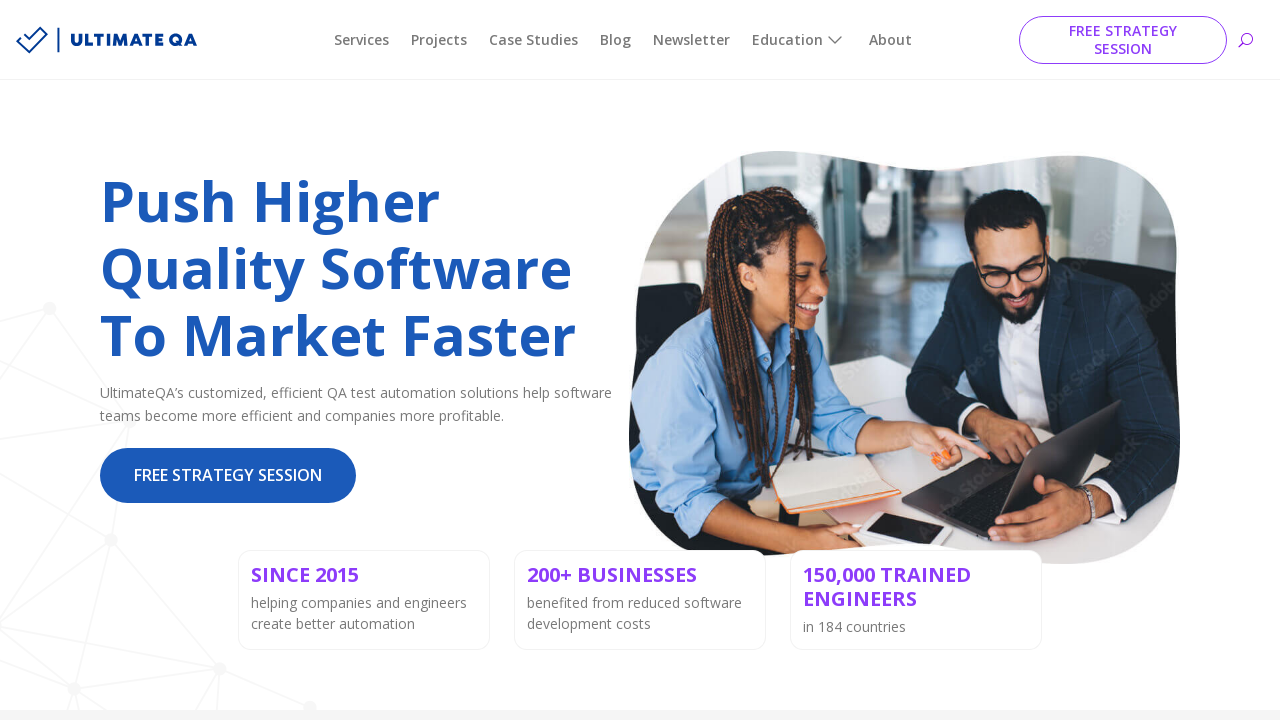

Navigated to https://ultimateqa.com
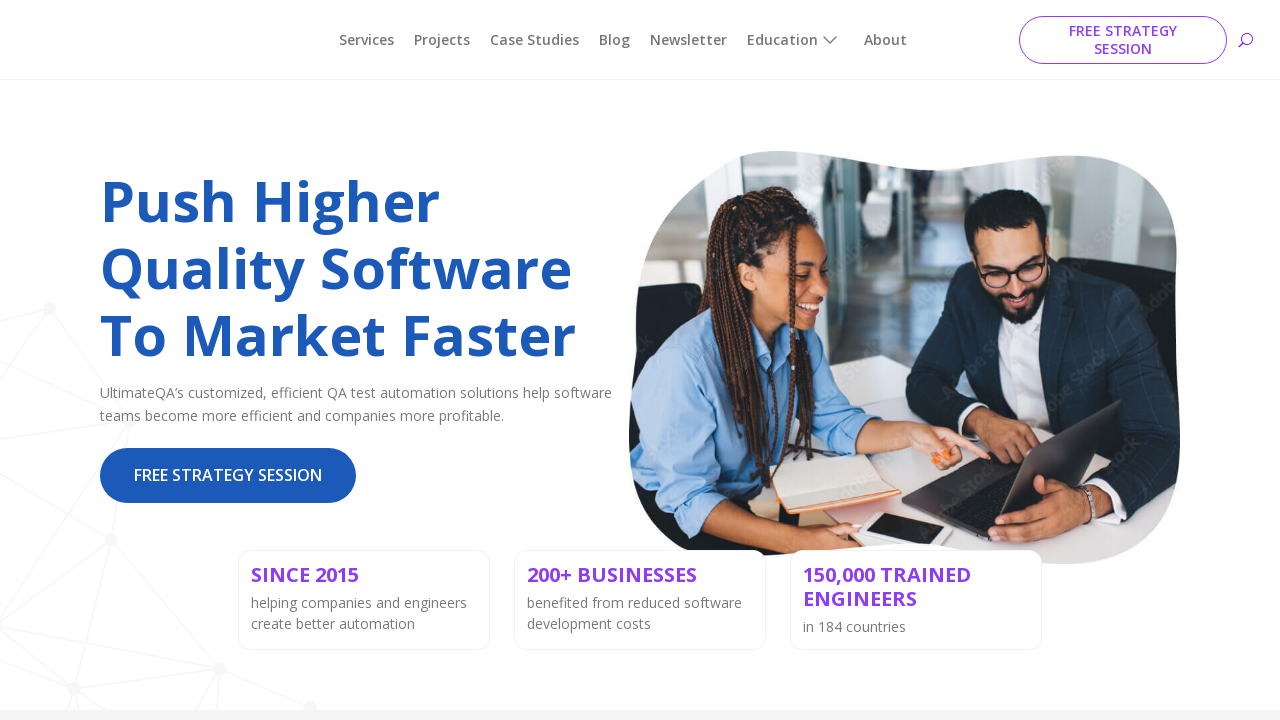

Maximized browser window to 1920x1080
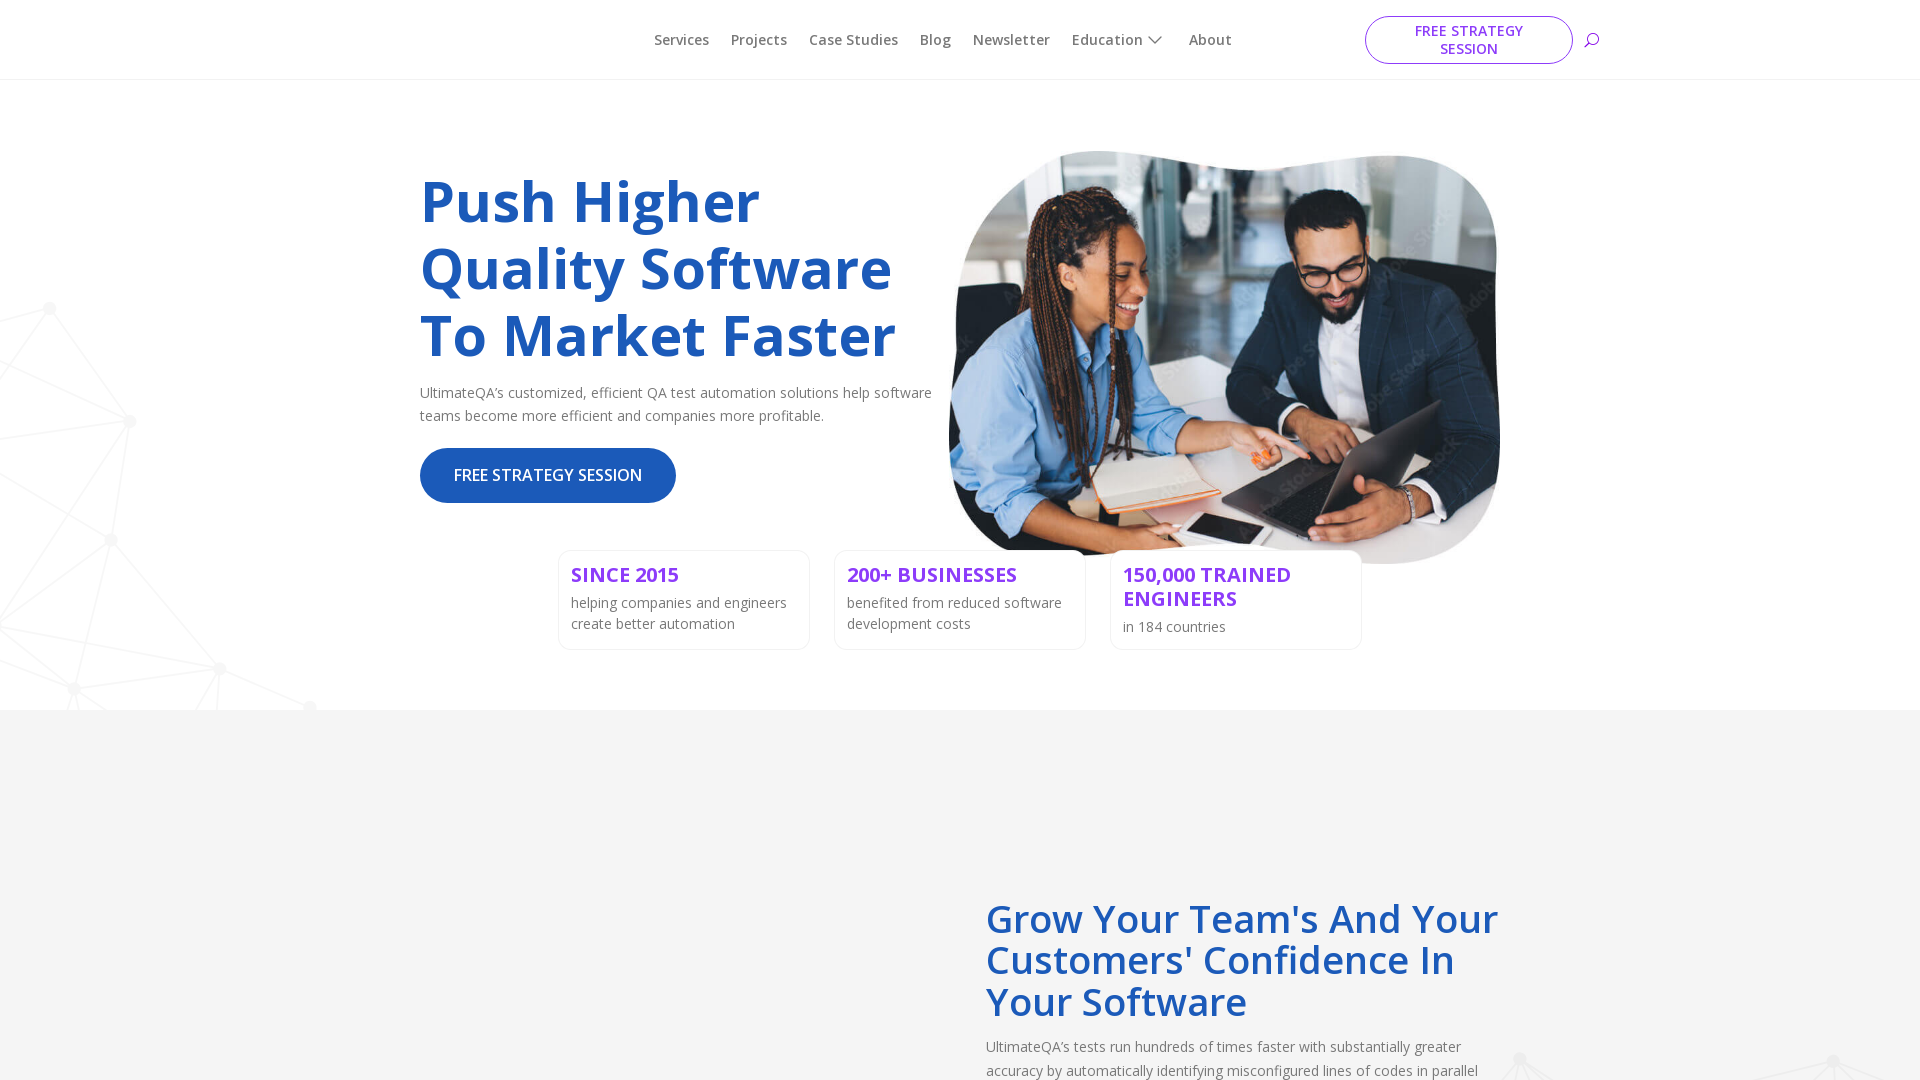

Page fully loaded and DOM content ready
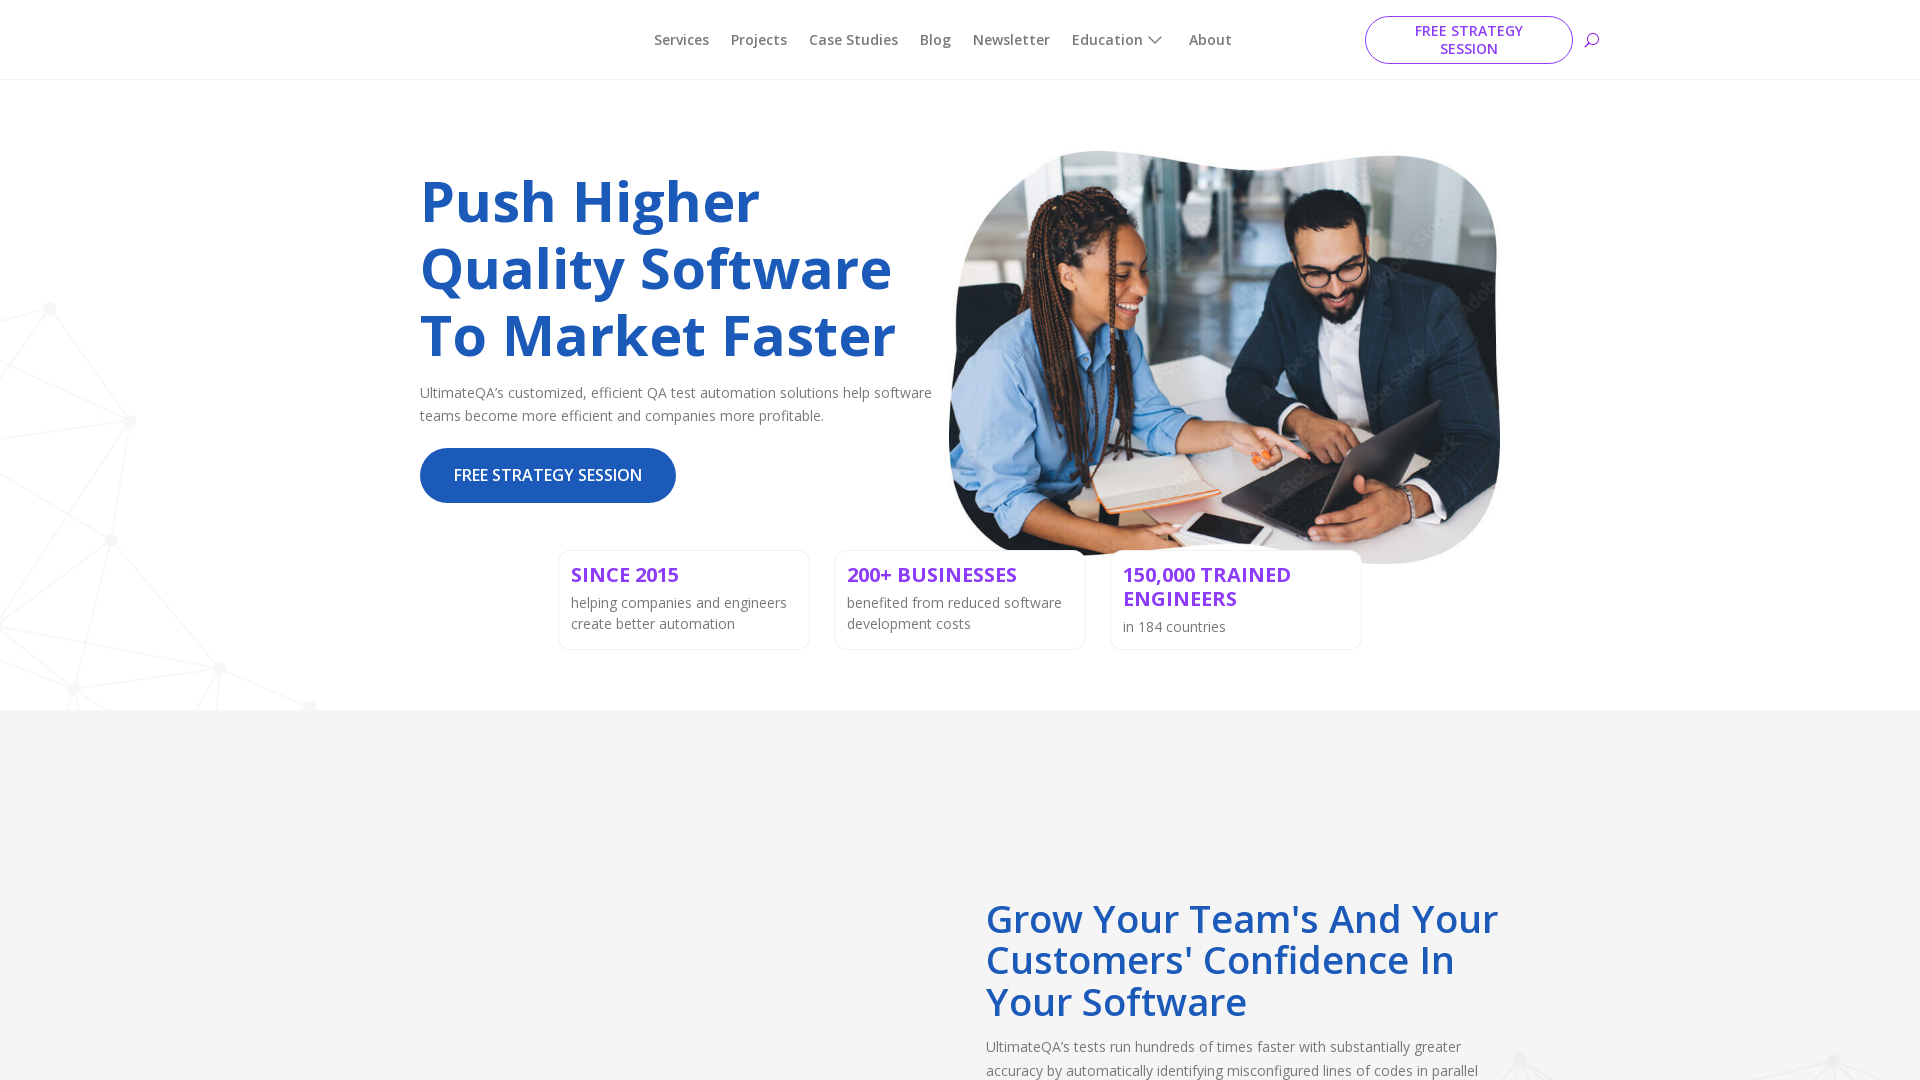

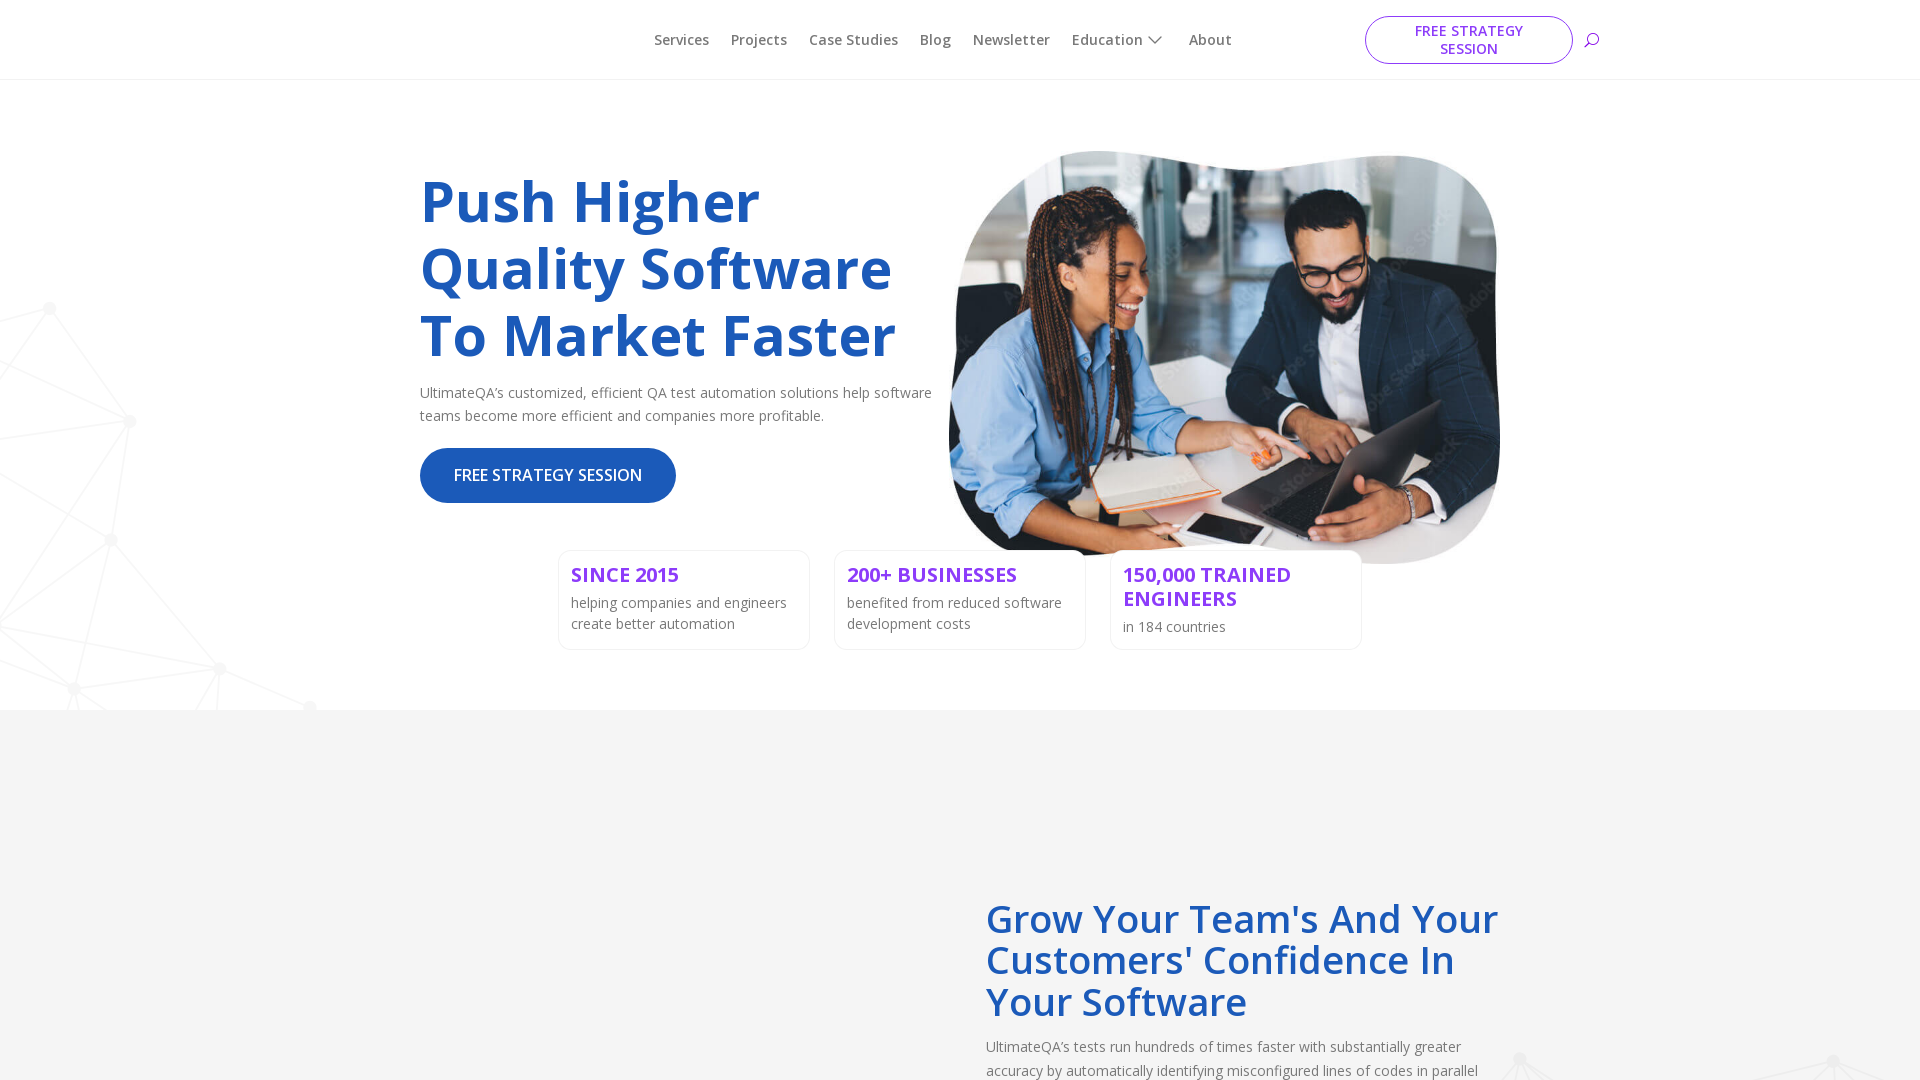